Tests load delay by clicking a button that appears after a delay.

Starting URL: http://uitestingplayground.com/loaddelay

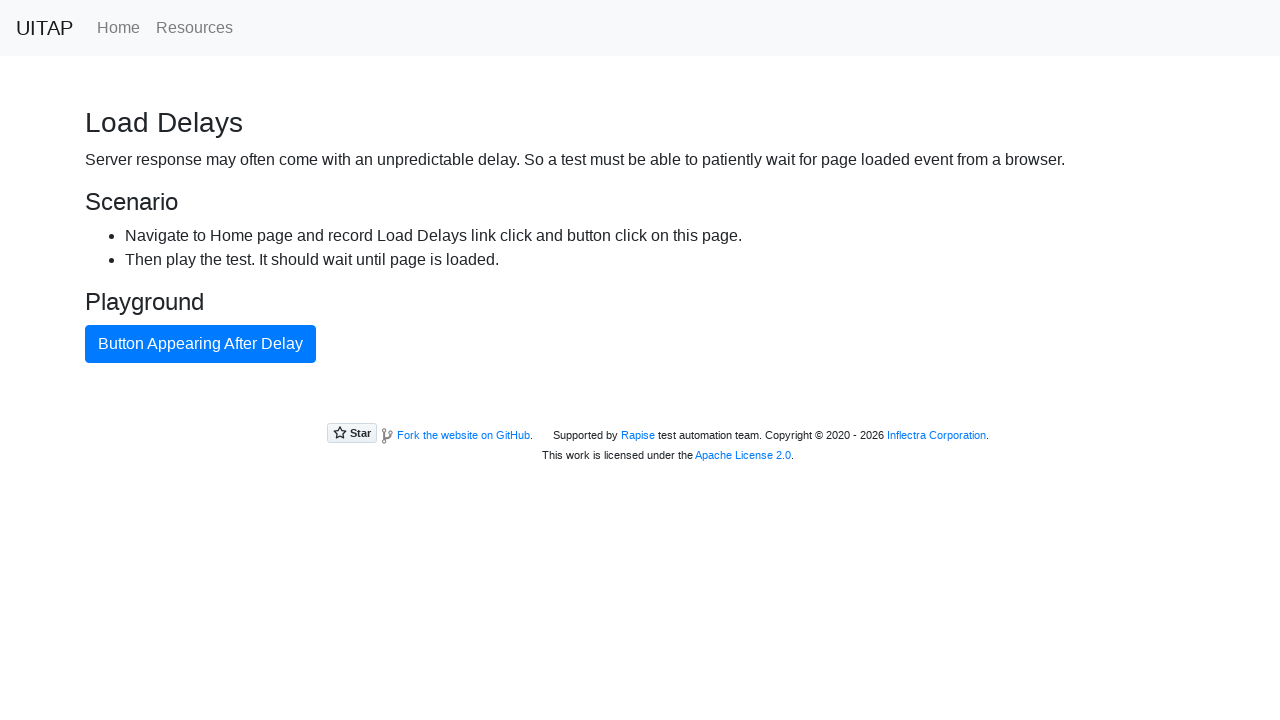

Clicked button that appears after delay at (200, 344) on button:has-text('Button Appearing After Delay')
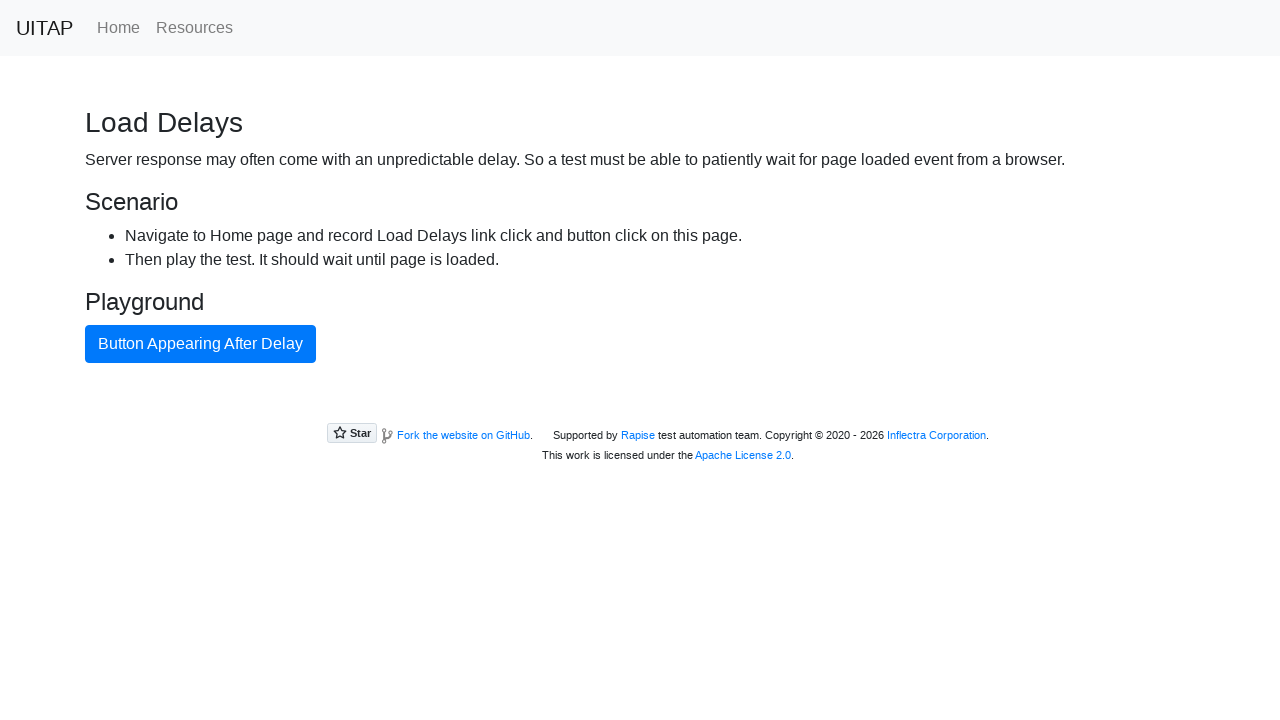

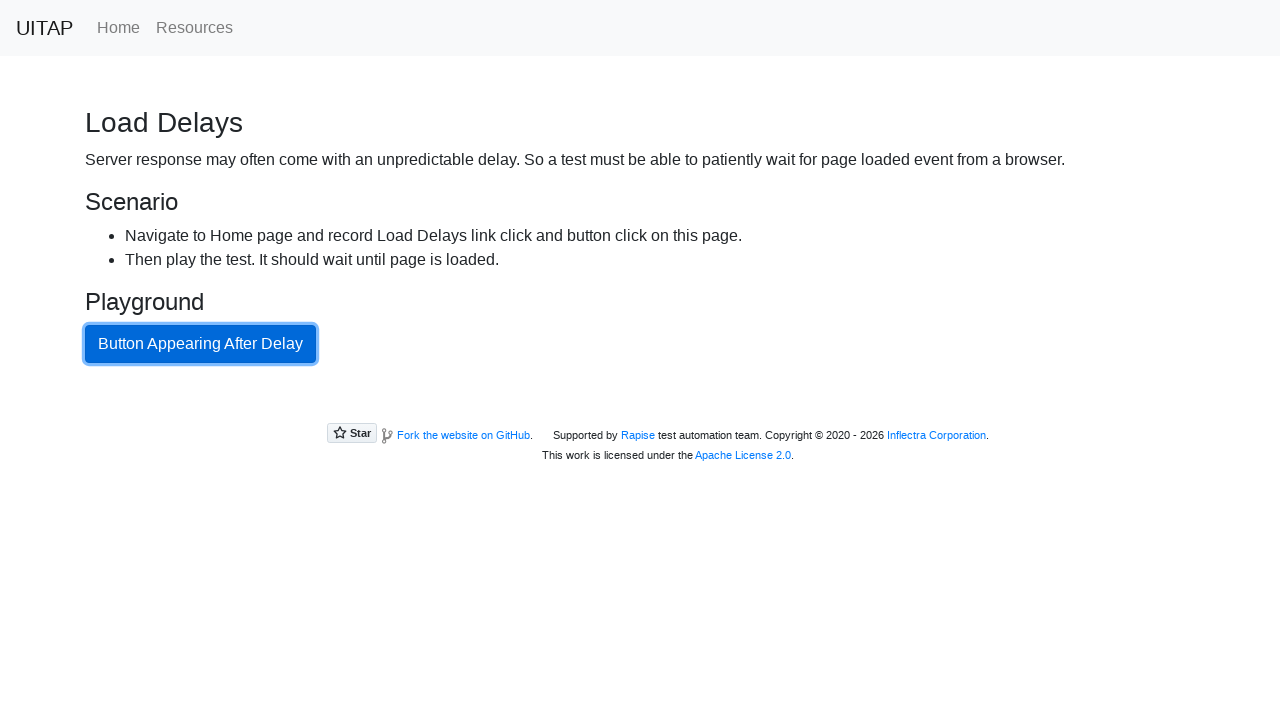